Tests clicking on a blue primary button on the UI Testing Playground class attribute page to verify button clickability

Starting URL: http://uitestingplayground.com/classattr

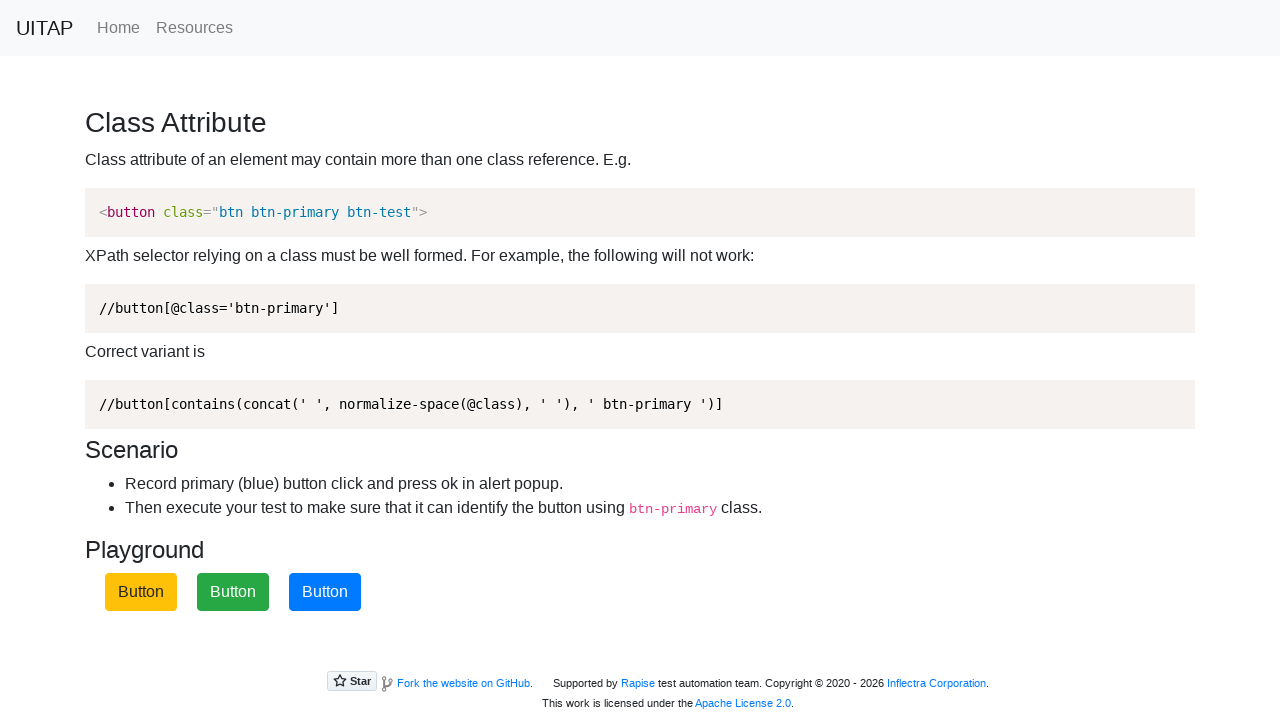

Navigated to UI Testing Playground class attribute page
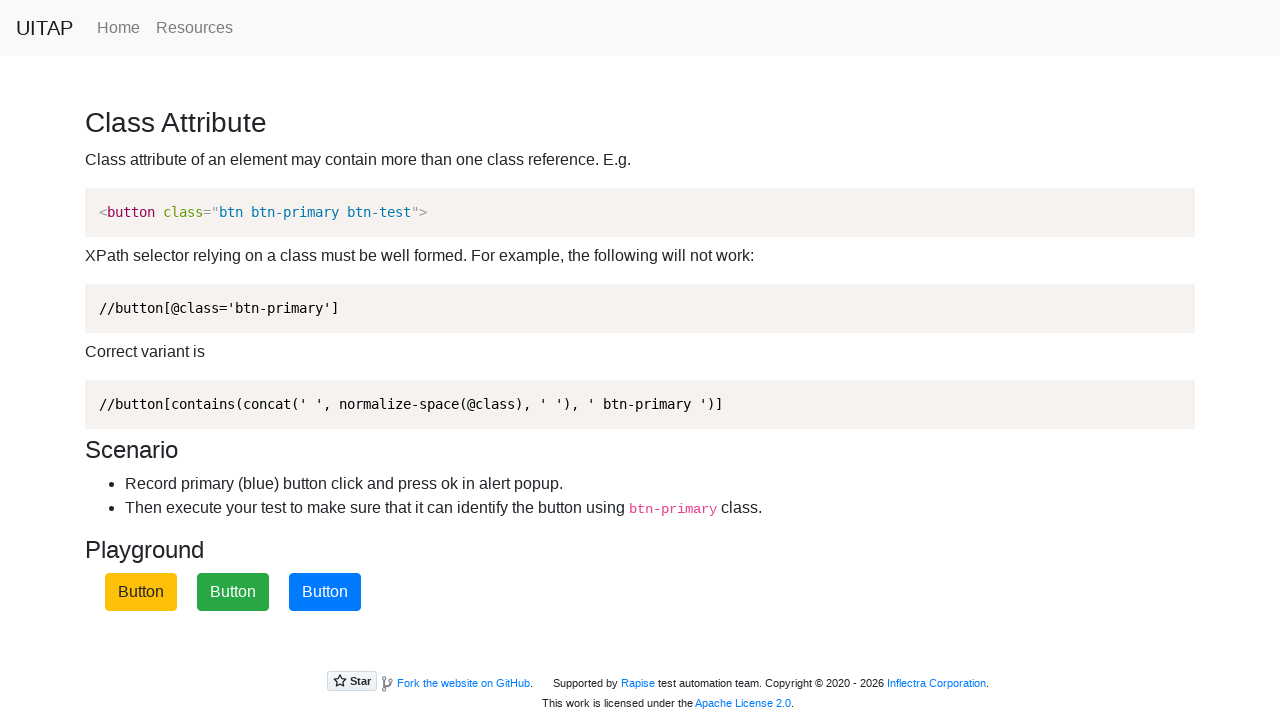

Blue primary button (.btn-primary) loaded on the page
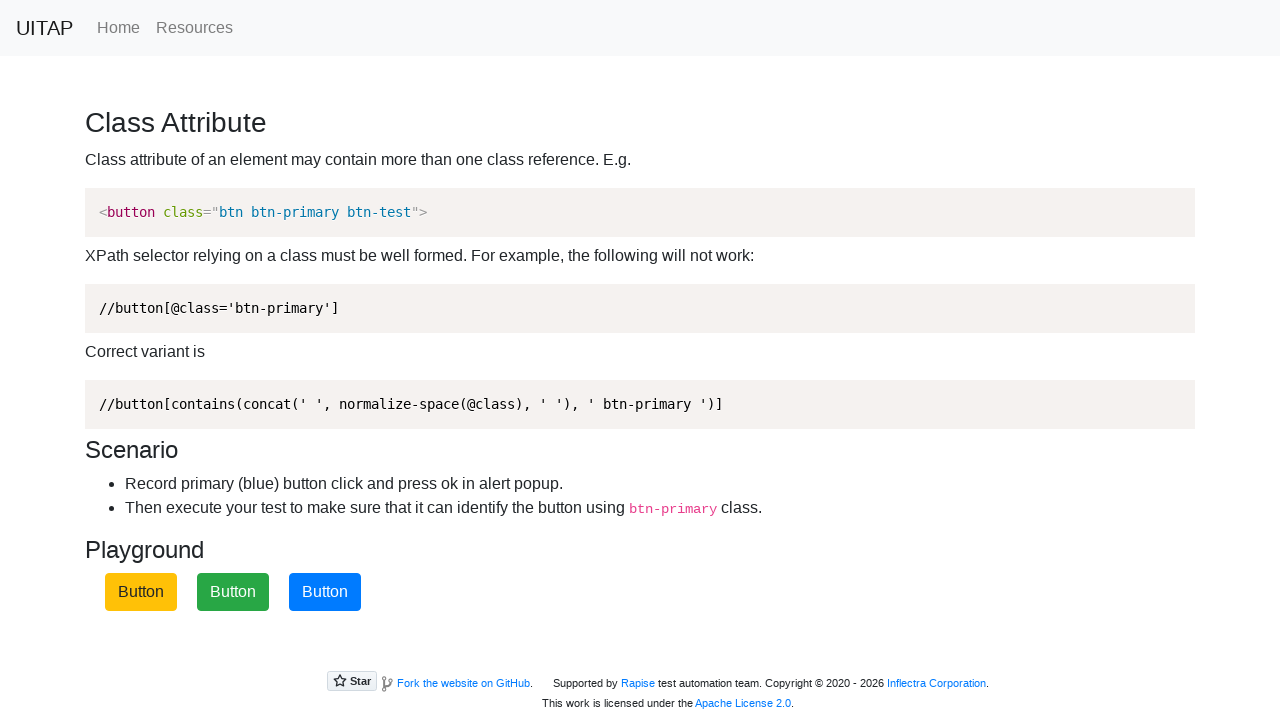

Clicked the blue primary button at (325, 592) on .btn-primary
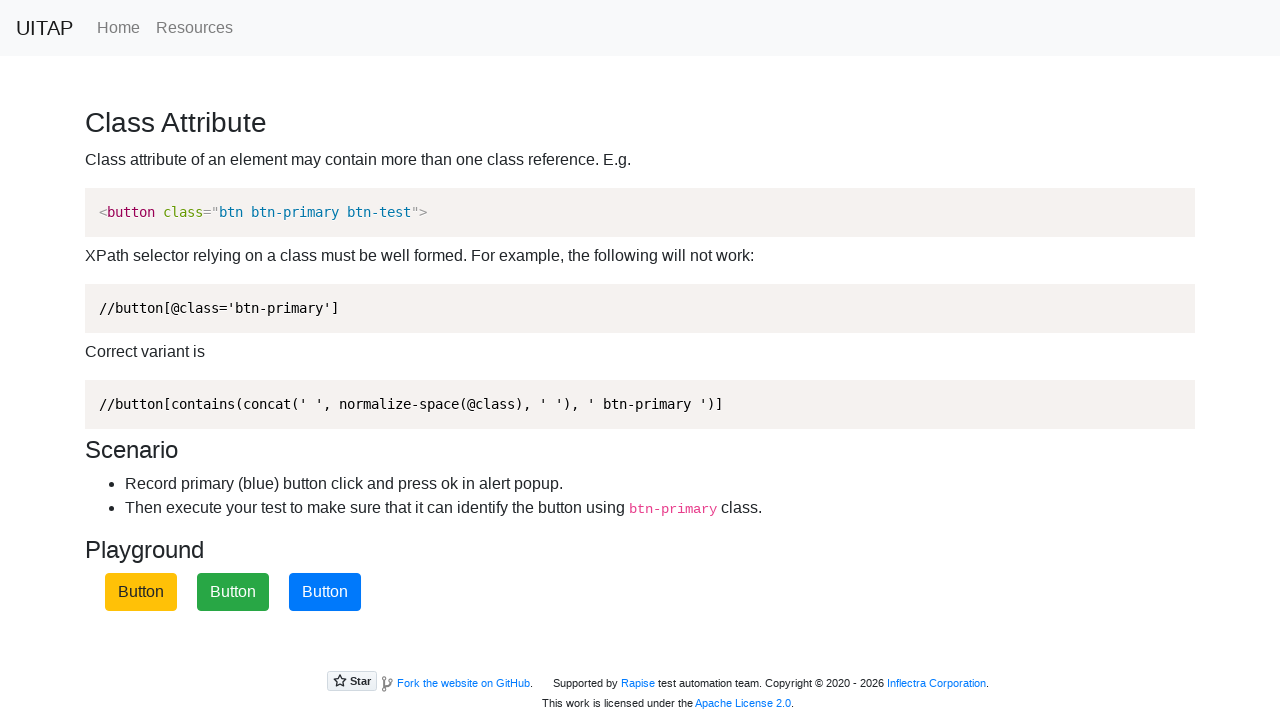

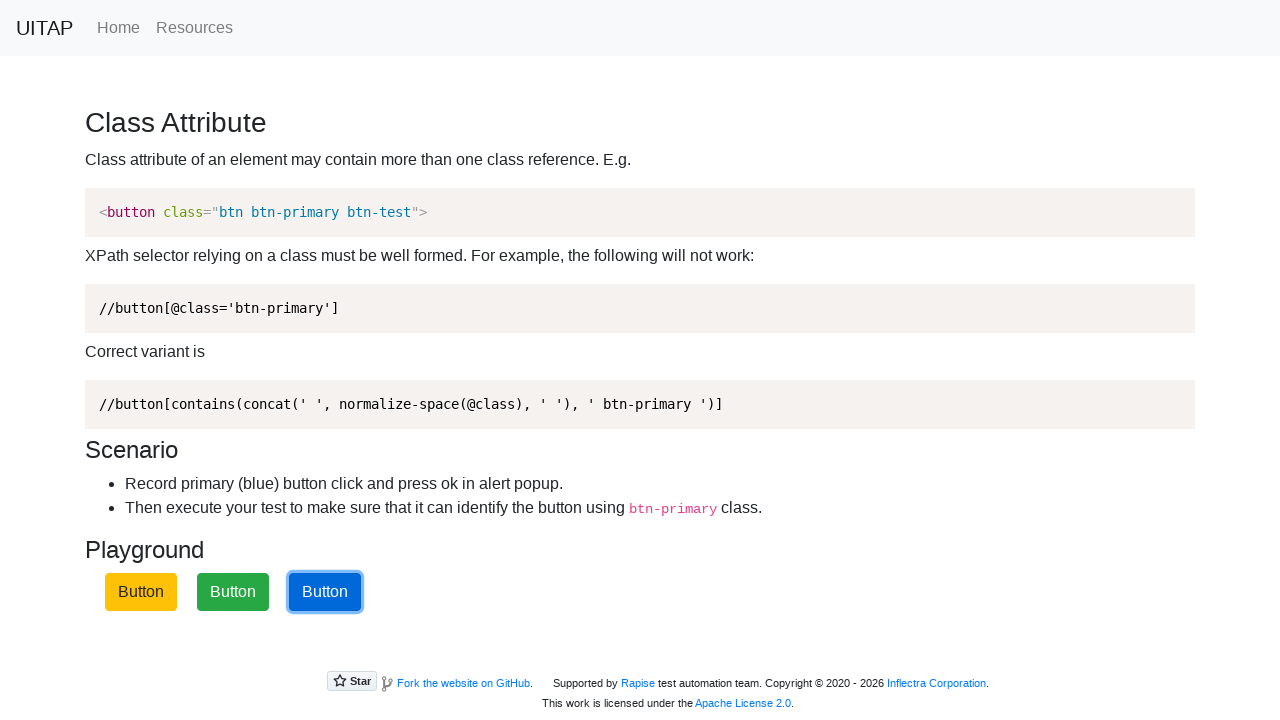